Tests form registration by filling in name, email, and address fields then submitting the form

Starting URL: https://demoqa.com/text-box

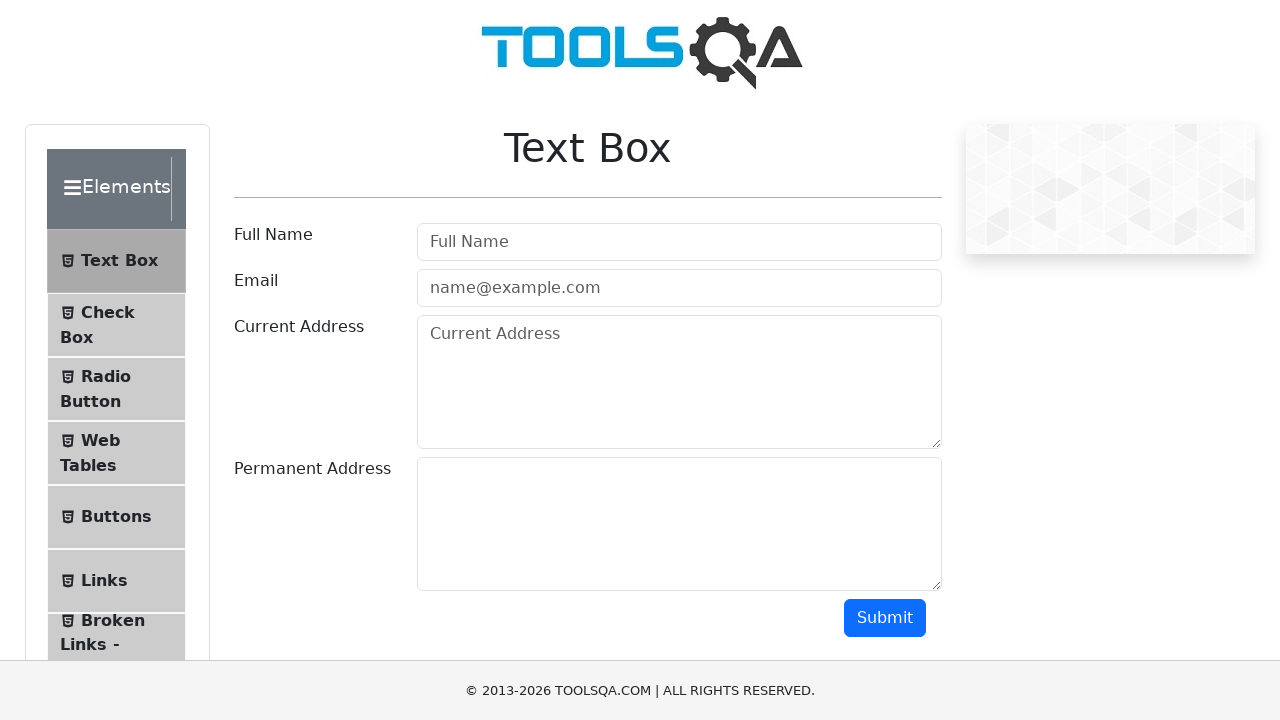

Filled Full Name field with 'John Smith' on //input[@type='text' and contains(@placeholder, 'Full Name')]
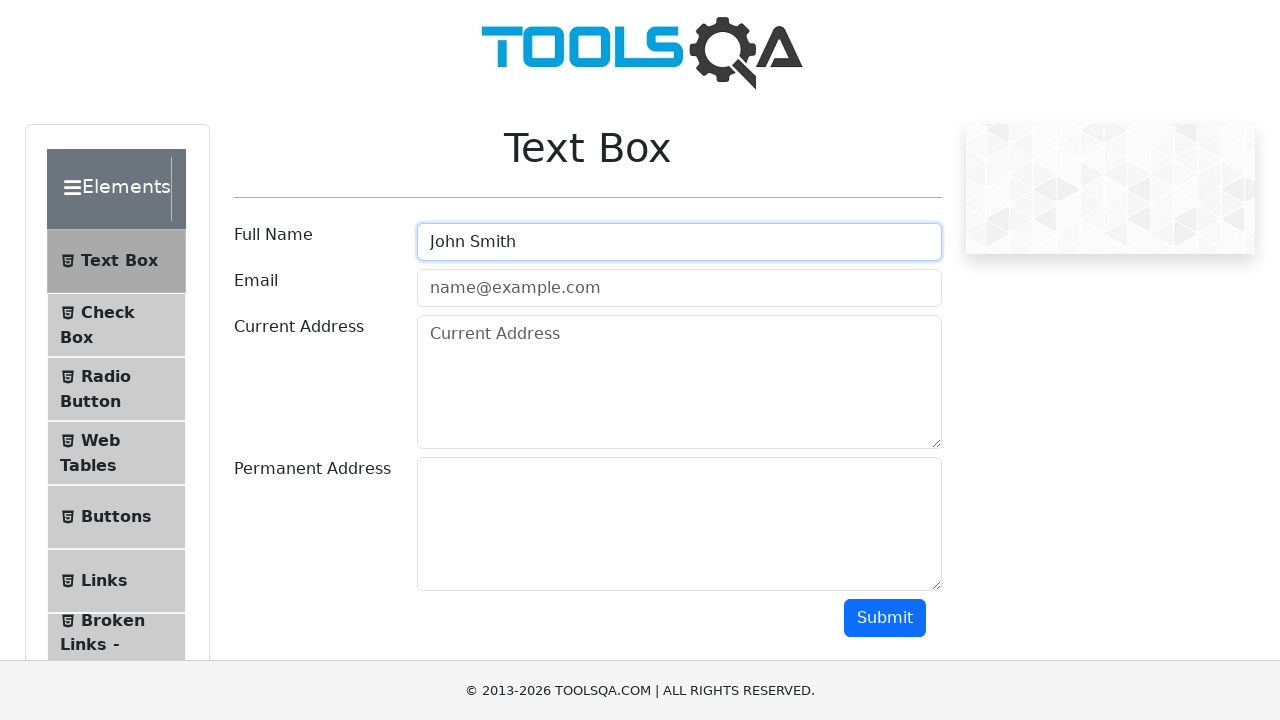

Filled Email field with 'johnsmith@example.com' on //input[@type='email' and contains(@class, 'mr-sm-2 form-control')]
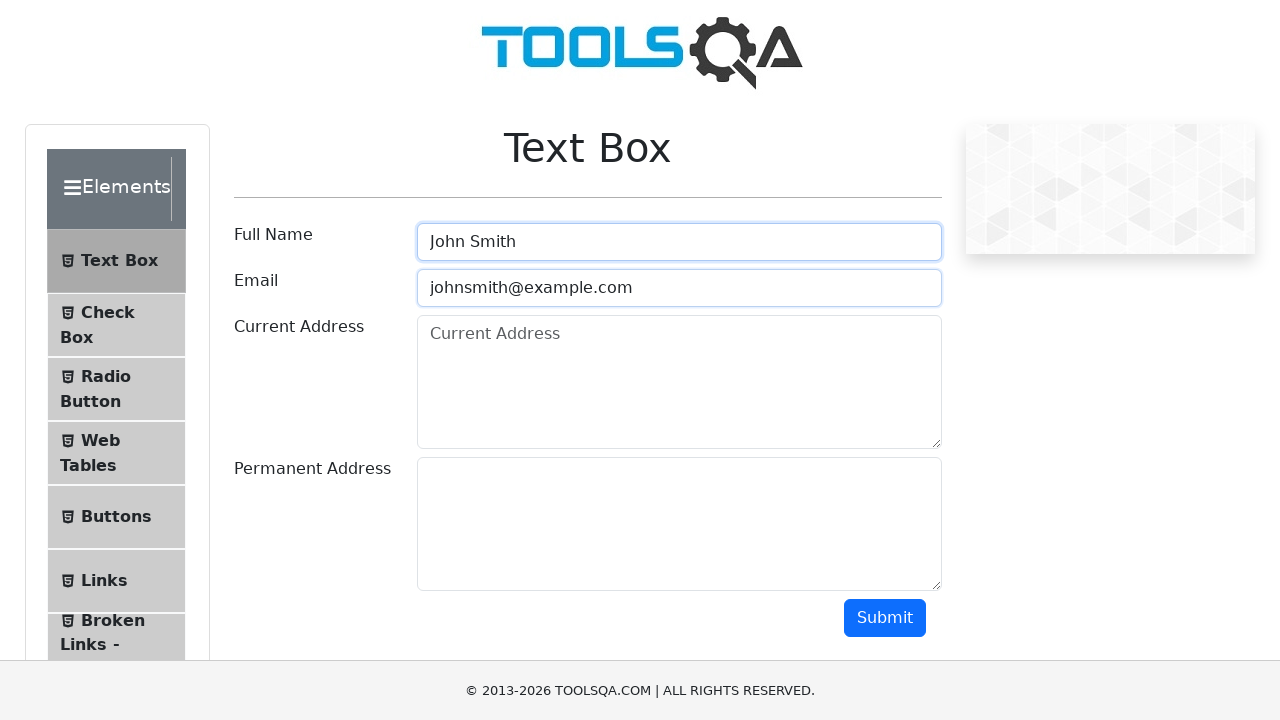

Filled Current Address field with '123 Main Street, New York, NY 10001' on #currentAddress
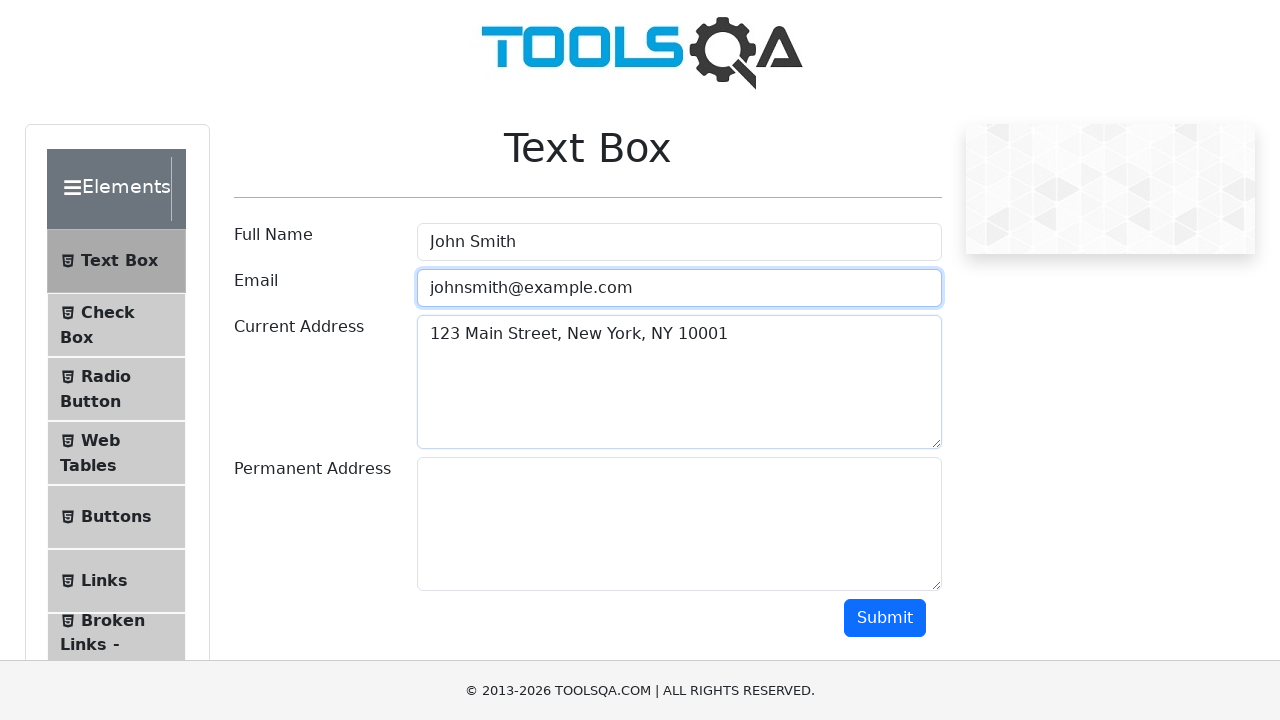

Scrolled down to view permanent address field
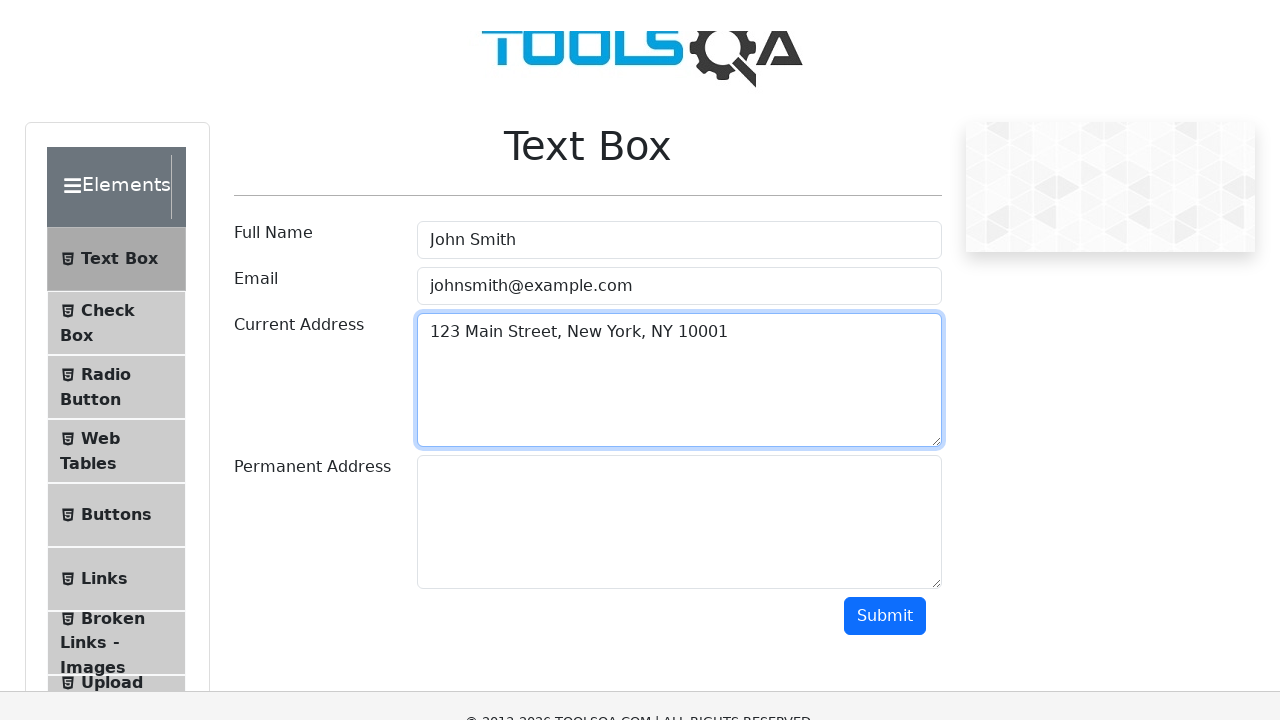

Filled Permanent Address field with '456 Oak Avenue, Los Angeles, CA 90001' on .form-control >> nth=3
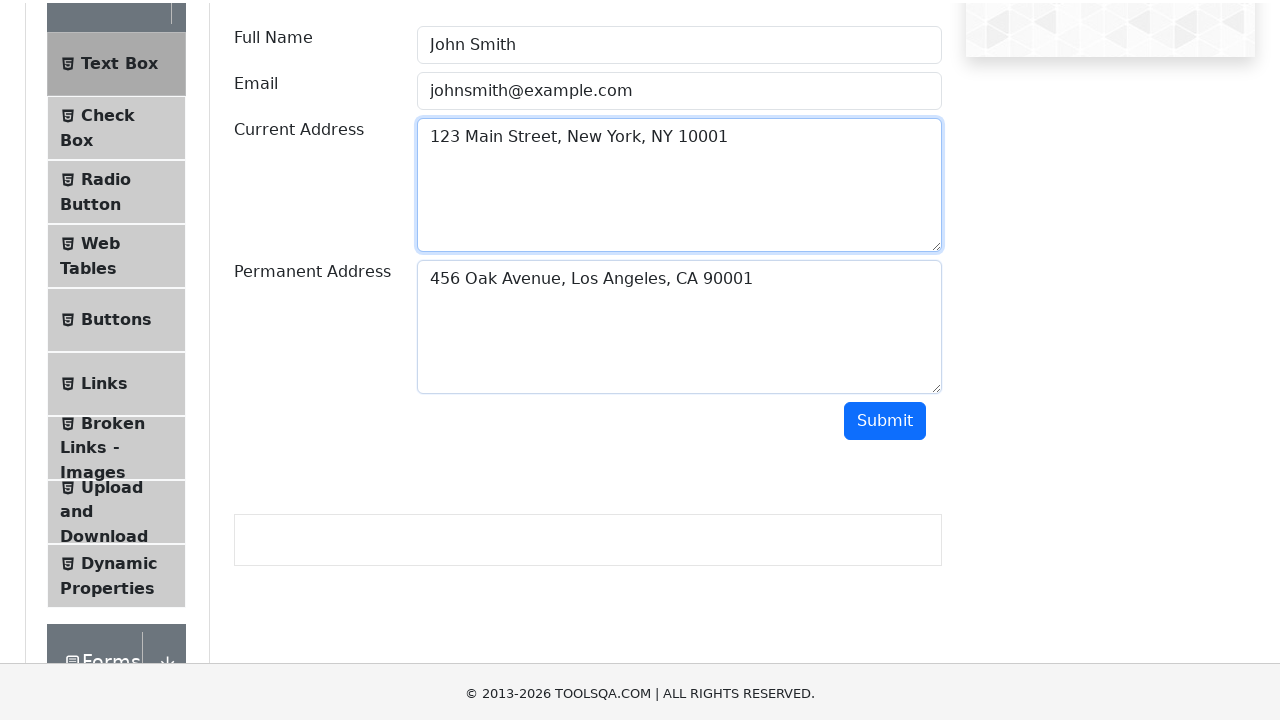

Clicked submit button to submit registration form at (885, 418) on #submit
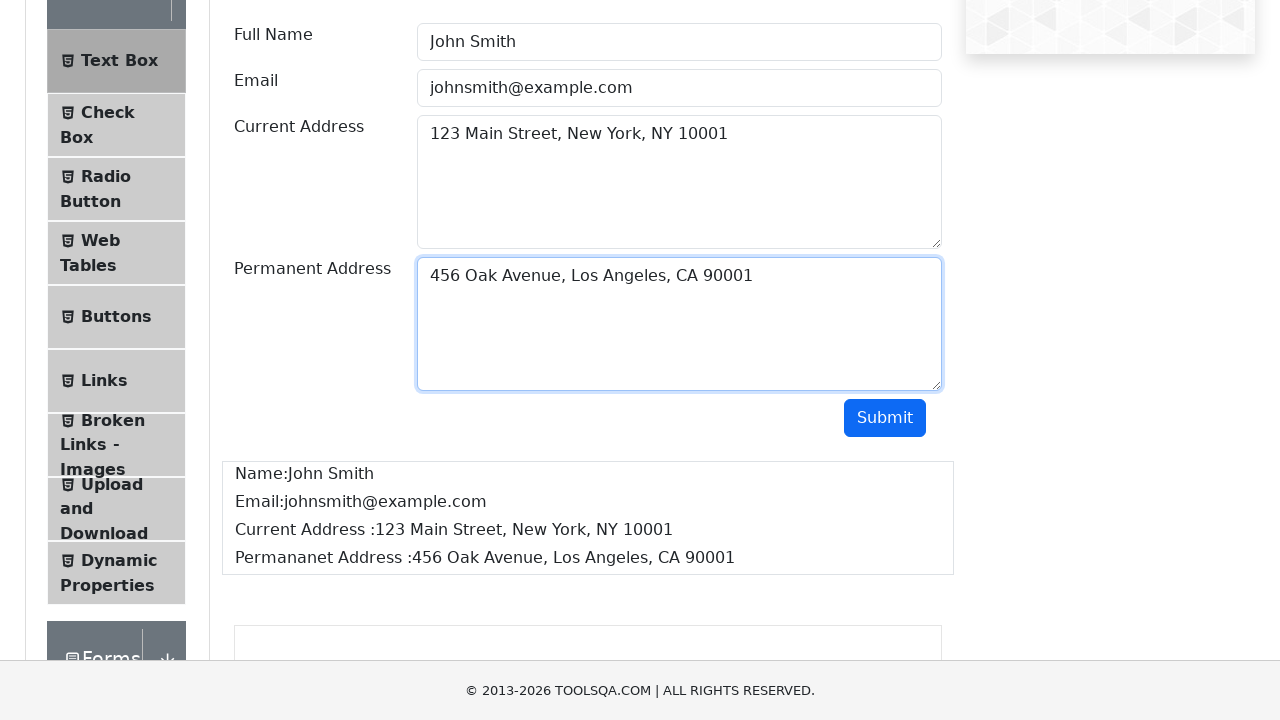

Scrolled down to view form submission results
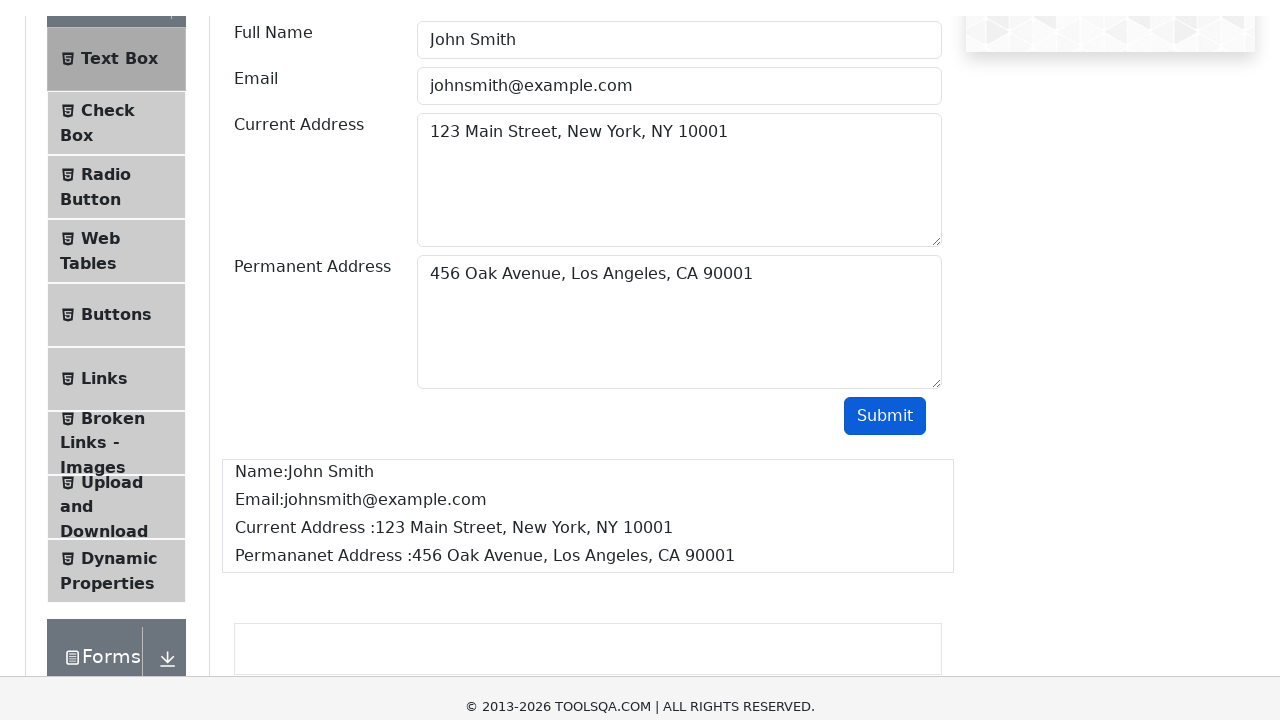

Form submission results loaded successfully
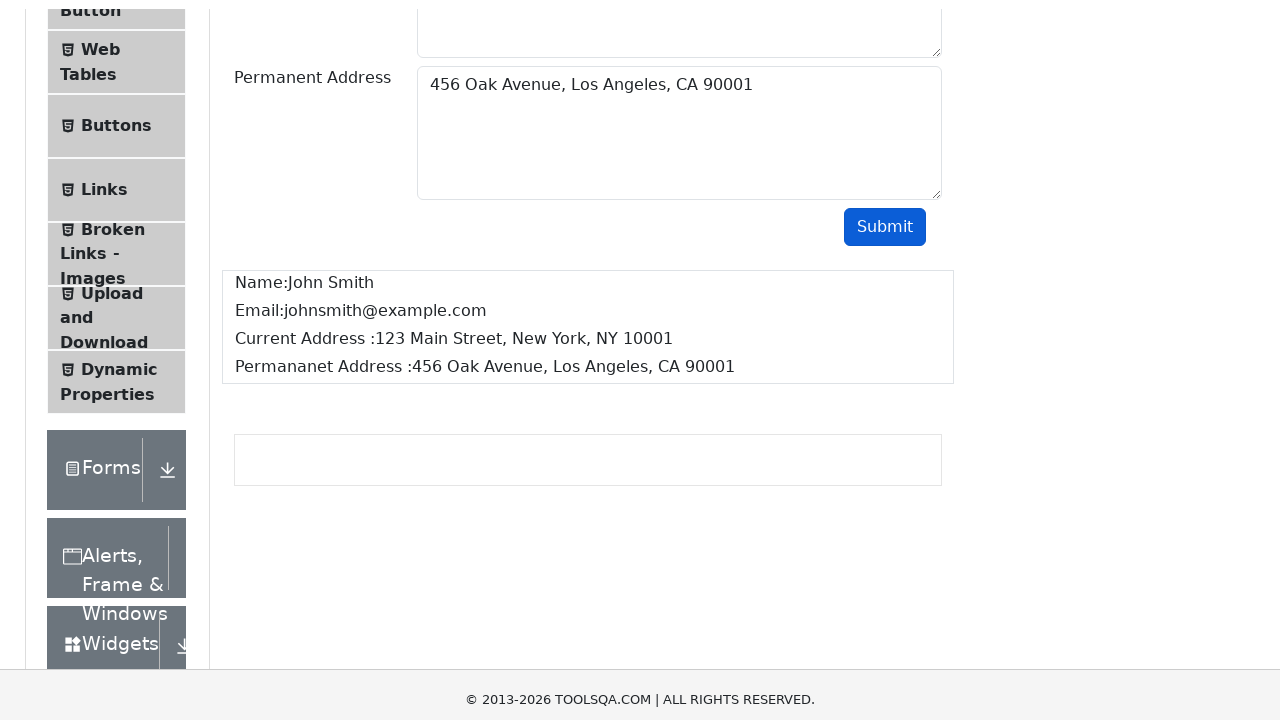

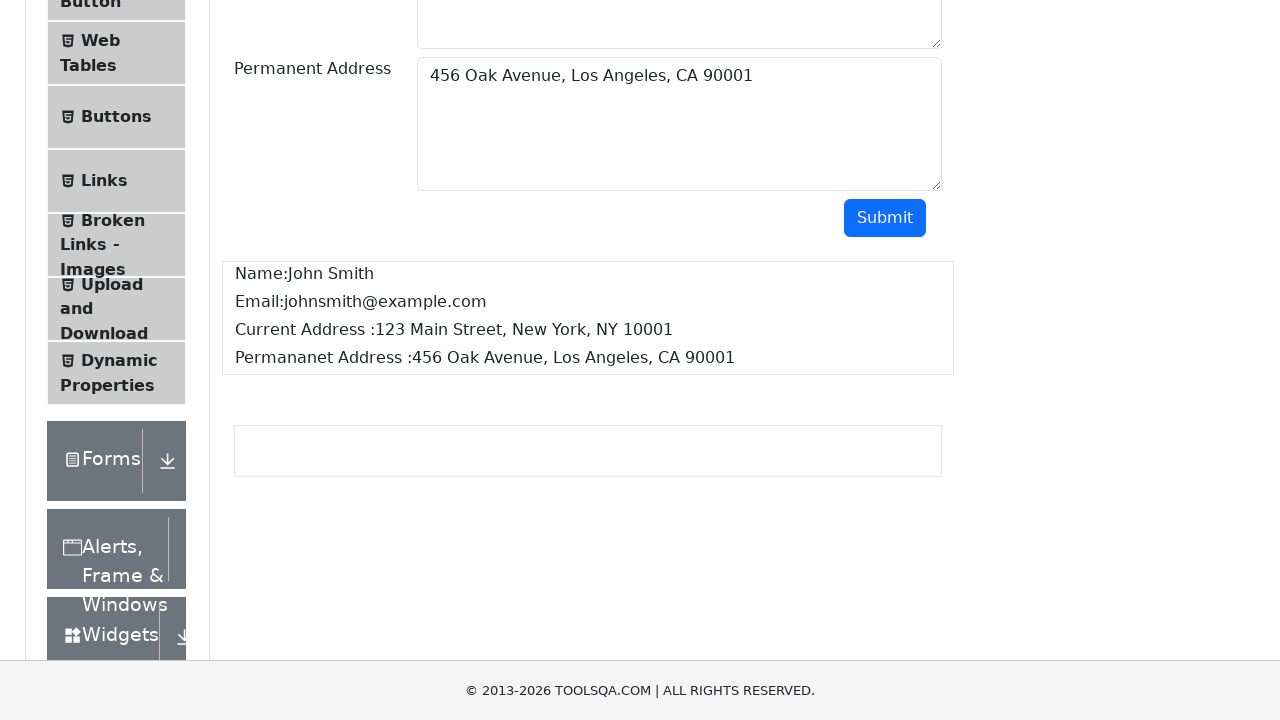